Tests dropdown selection functionality including selecting by index, selecting multiple values in a multi-select dropdown, and selecting the last option from a language dropdown.

Starting URL: https://letcode.in/dropdowns

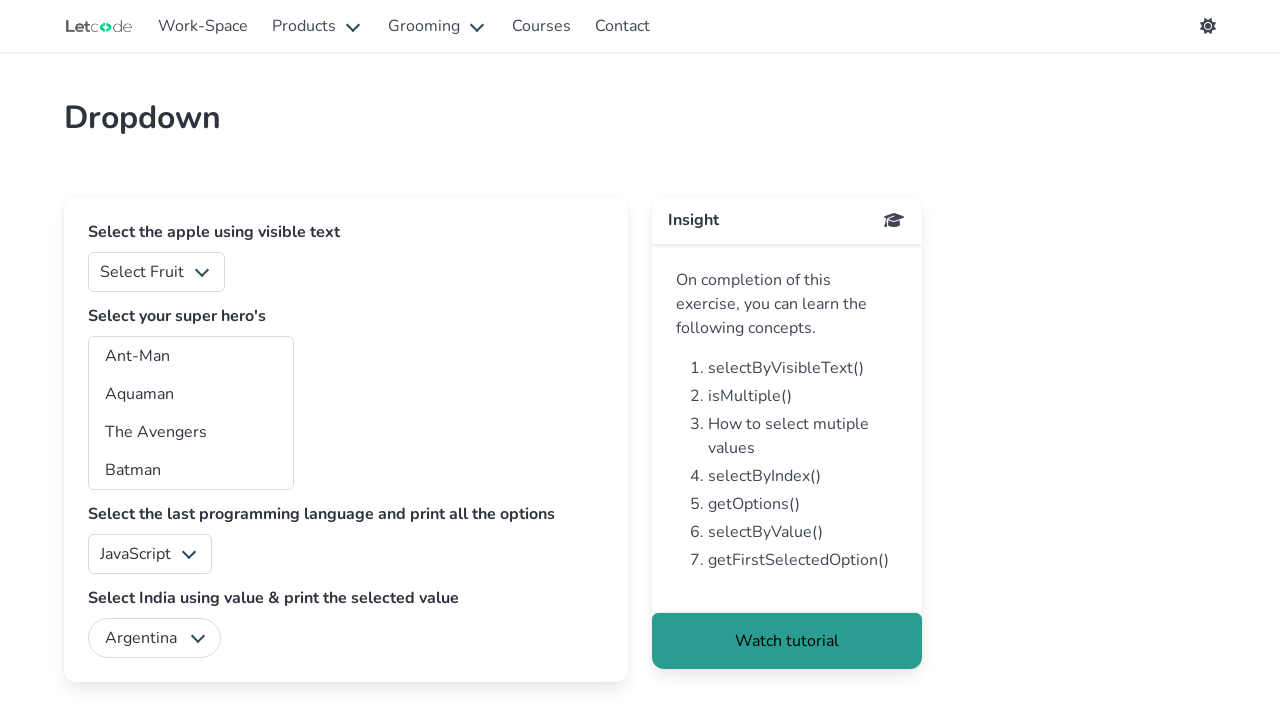

Selected option at index 3 in fruits dropdown on #fruits
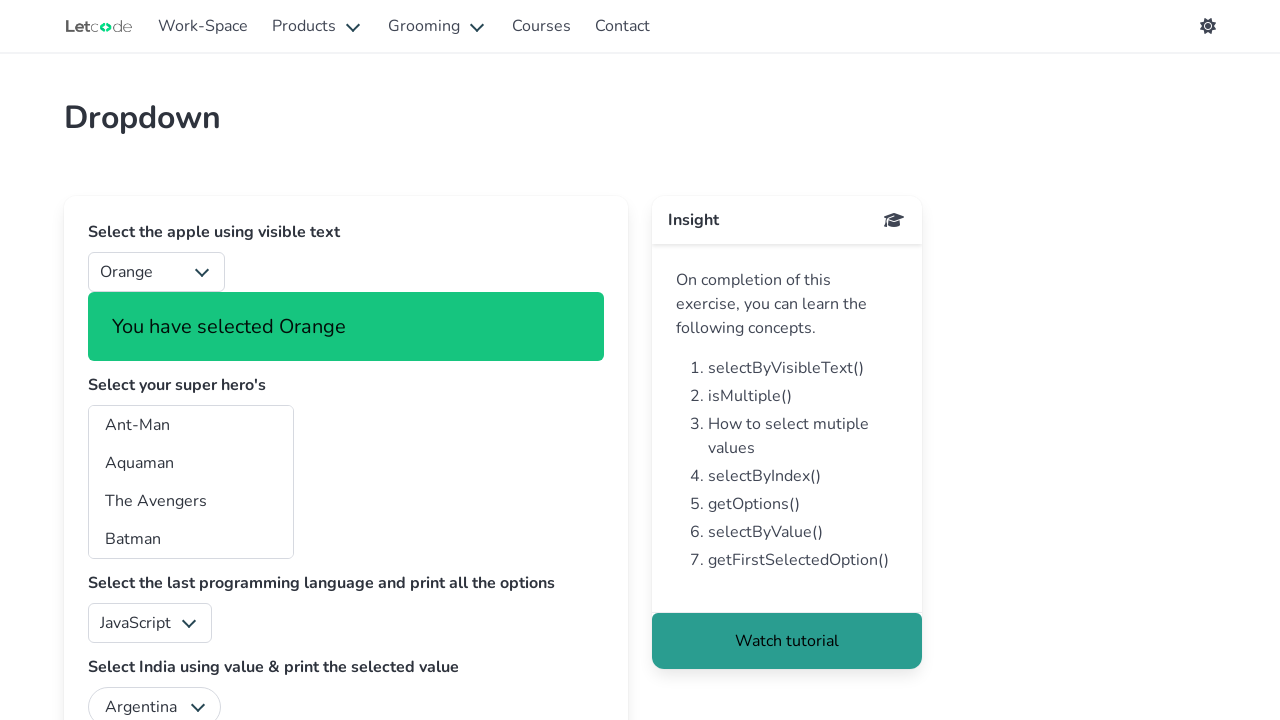

Success notification appeared after fruits selection
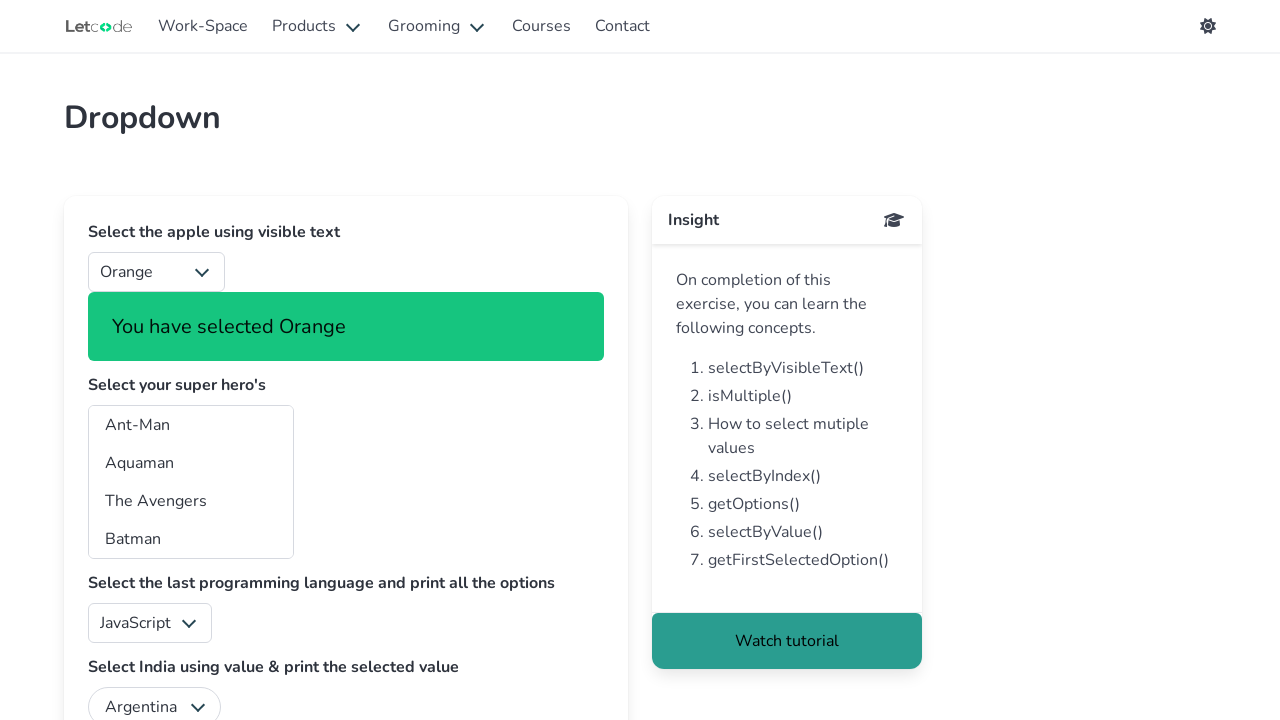

Selected multiple values in superheros dropdown: aq, ca, cm, bt on #superheros
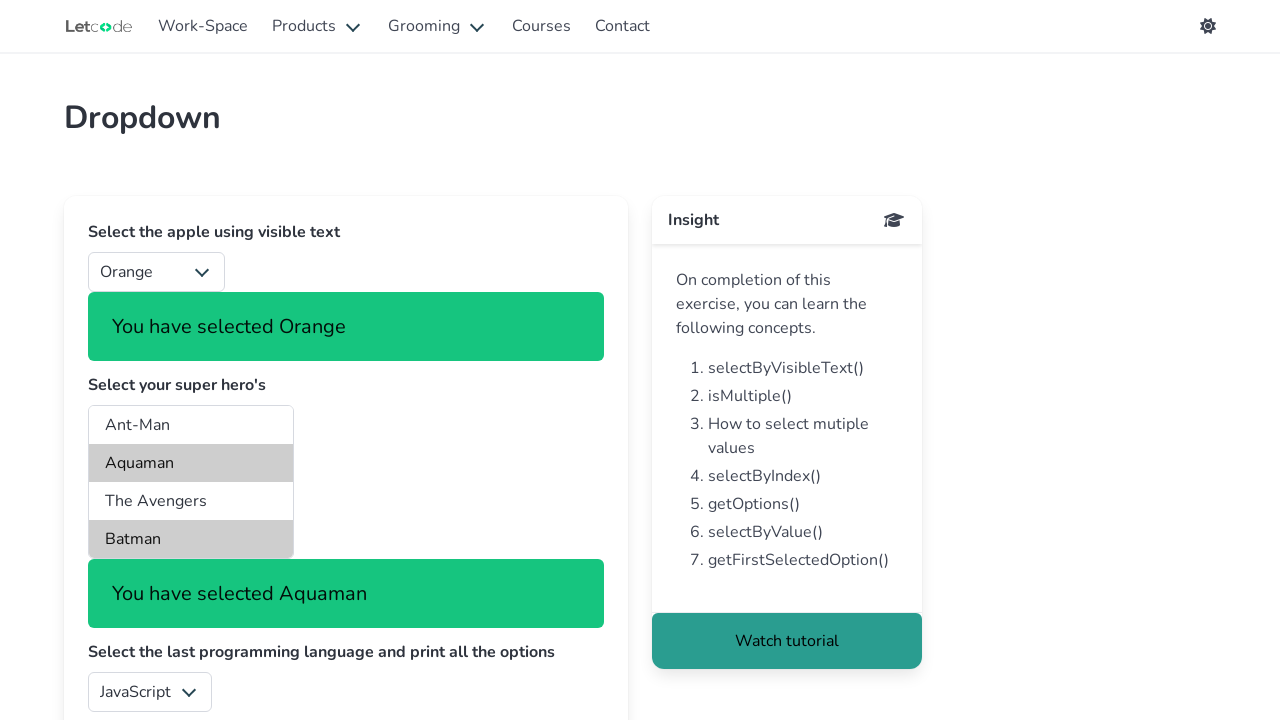

Located the language dropdown element
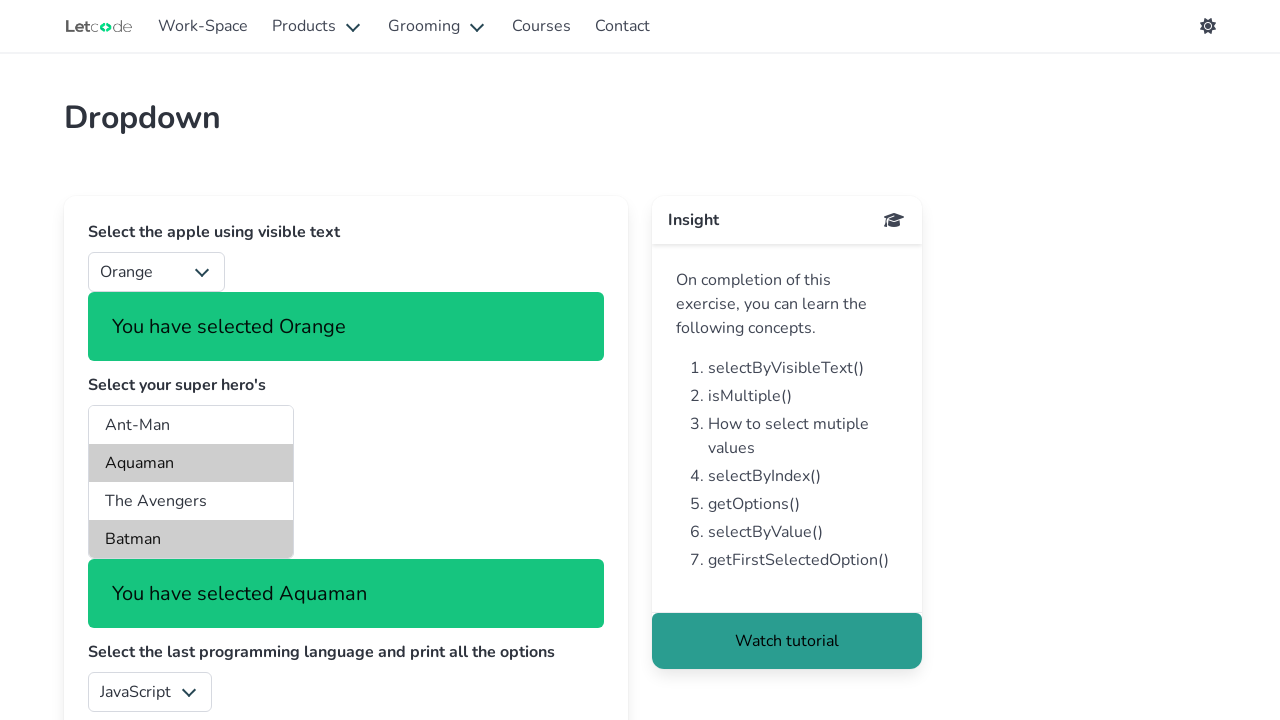

Located all option elements in language dropdown
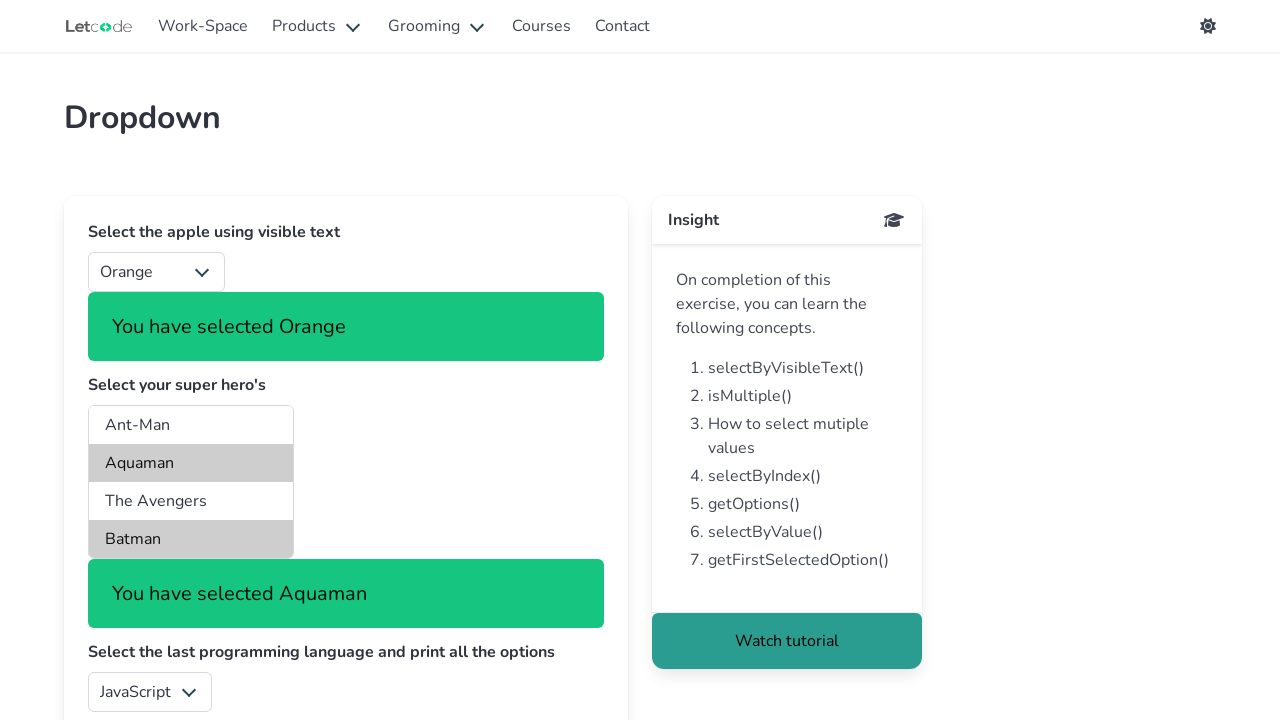

Counted 5 options in language dropdown
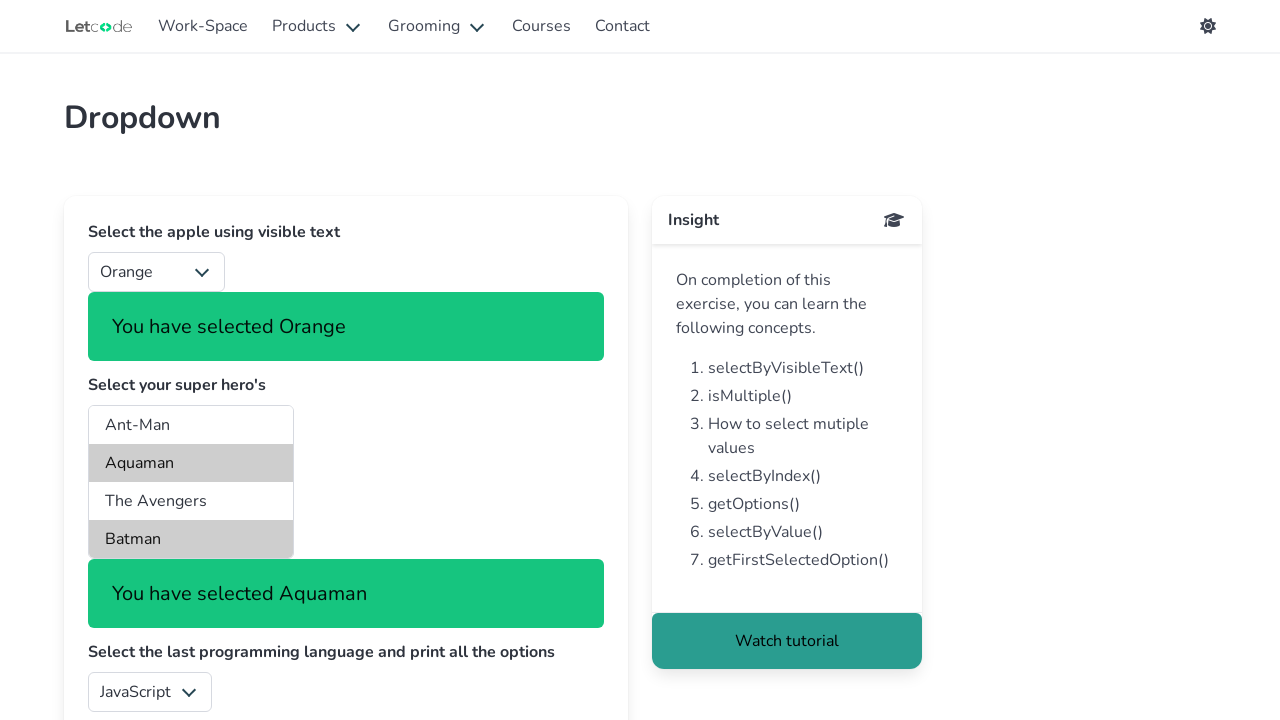

Selected last option (index 4) in language dropdown on #lang
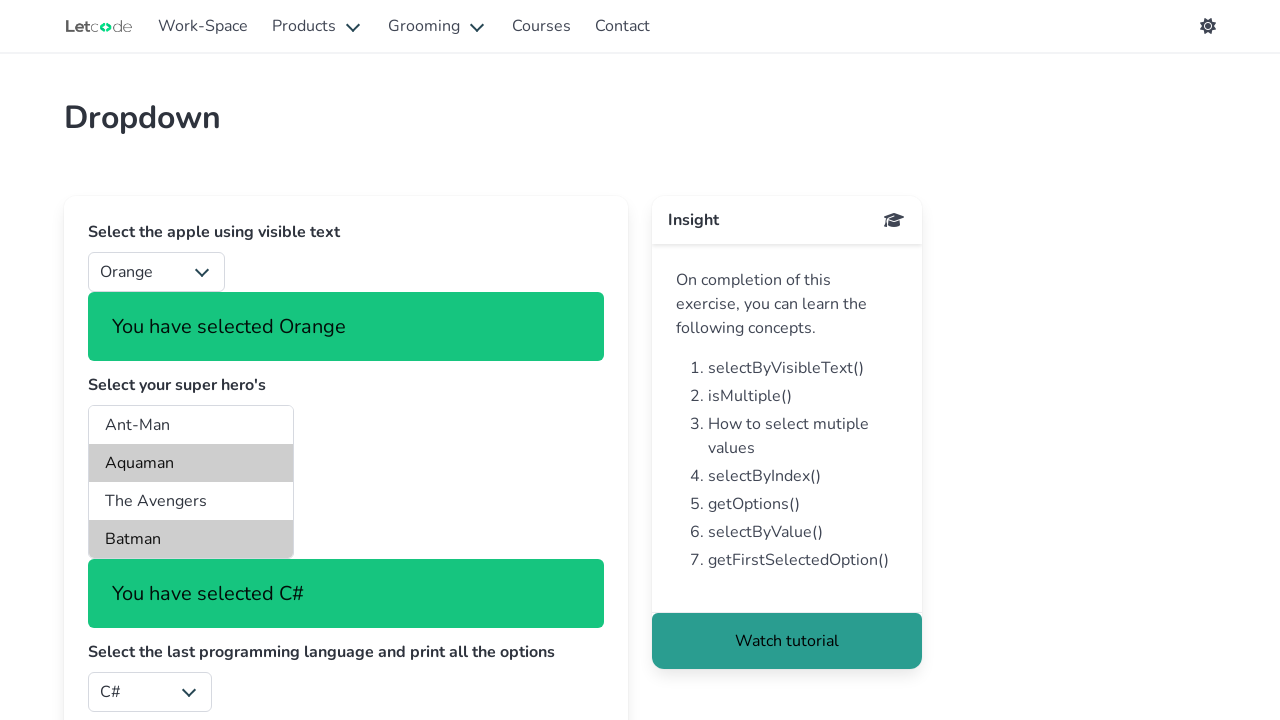

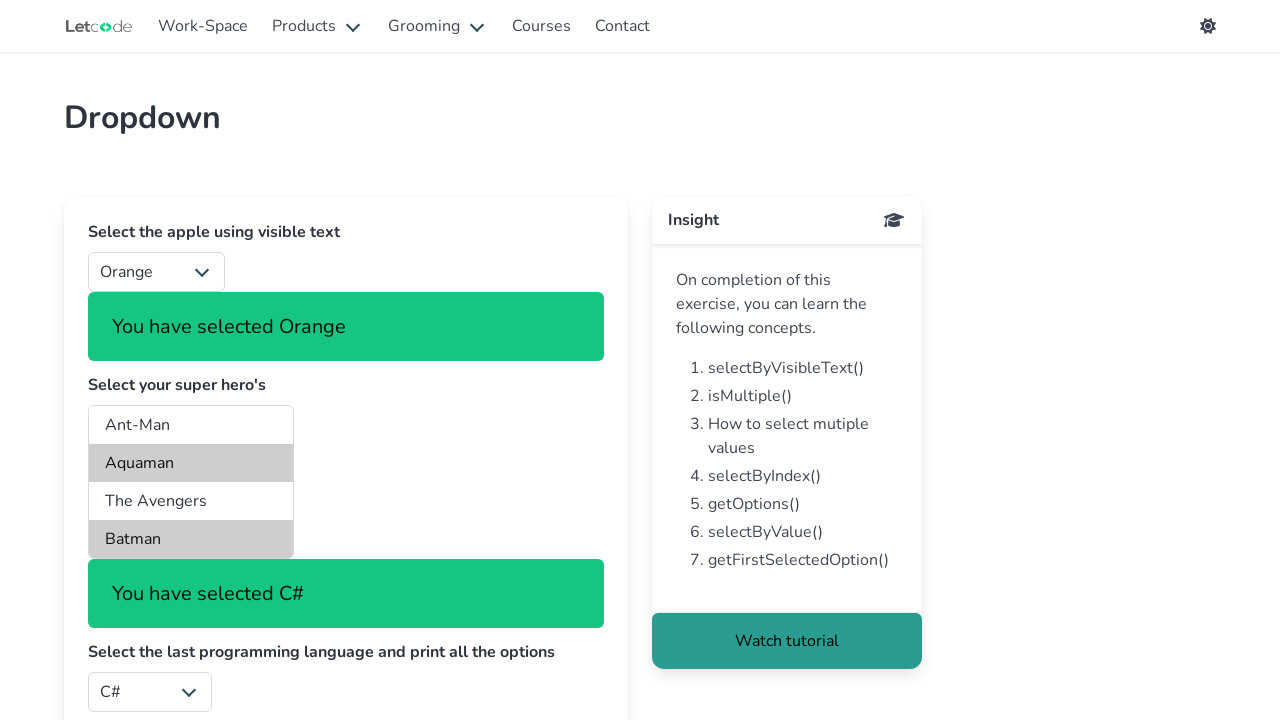